Tests clicking a button with dynamic ID by using a CSS class selector instead of ID, demonstrating how to handle elements without stable IDs

Starting URL: http://uitestingplayground.com/dynamicid

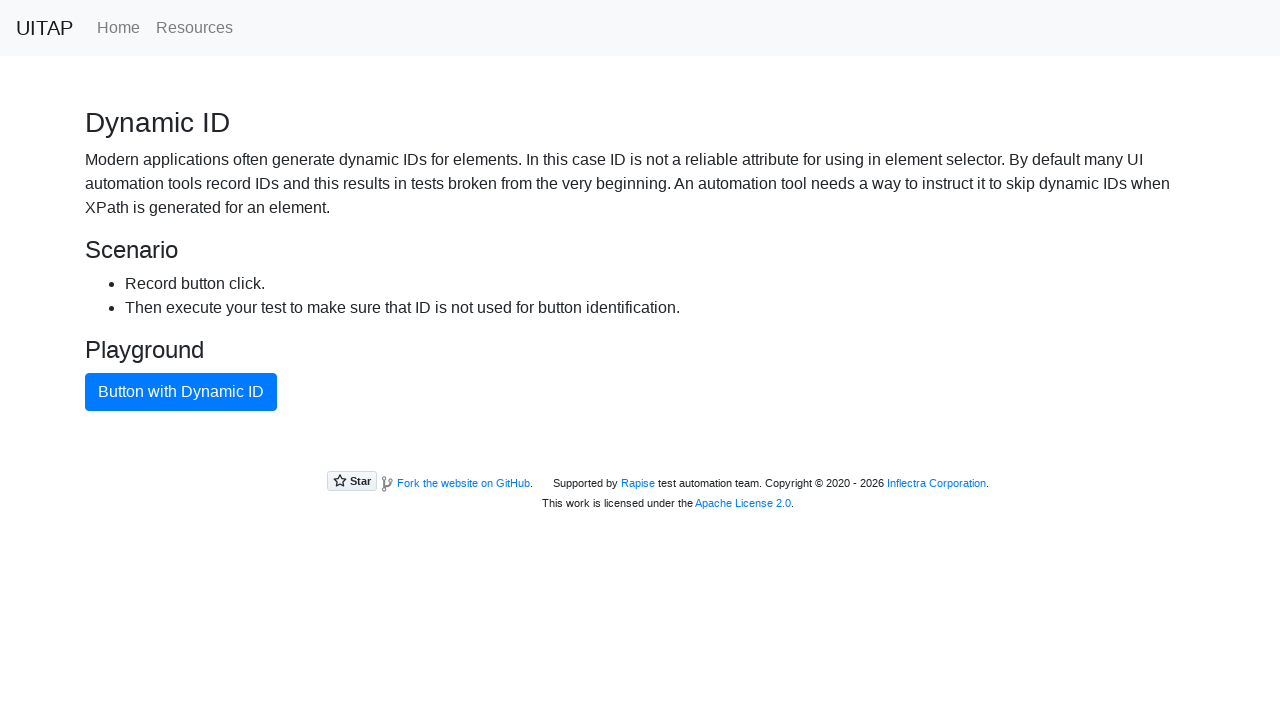

Clicked the blue button using CSS class selector to handle dynamic ID at (181, 392) on .btn-primary
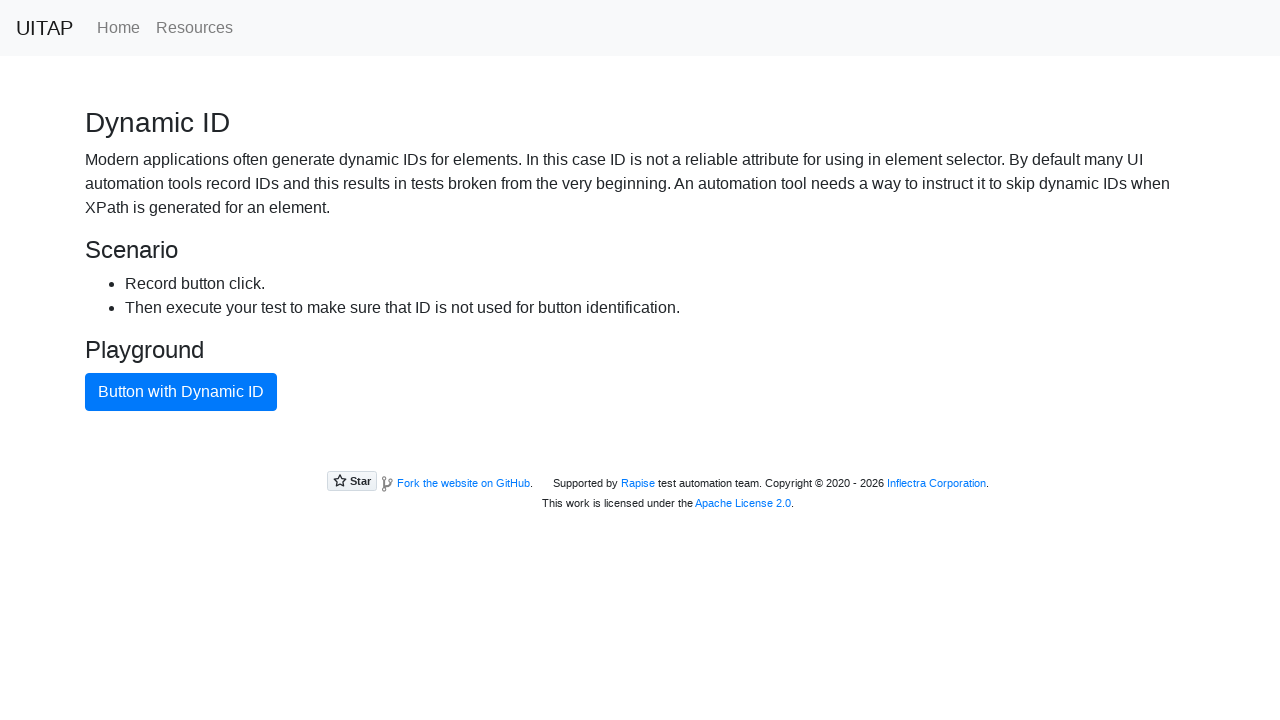

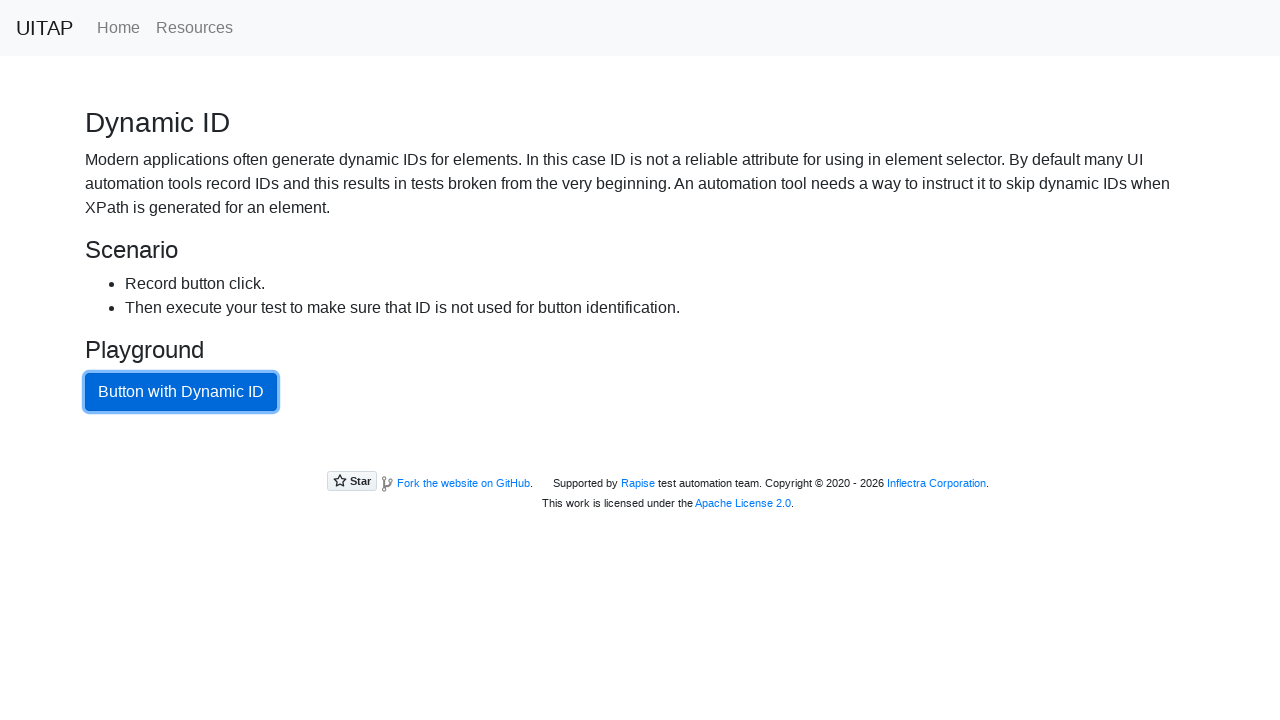